Navigates to the Python.org homepage and verifies that the upcoming events widget is present with event dates and names displayed.

Starting URL: https://www.python.org/

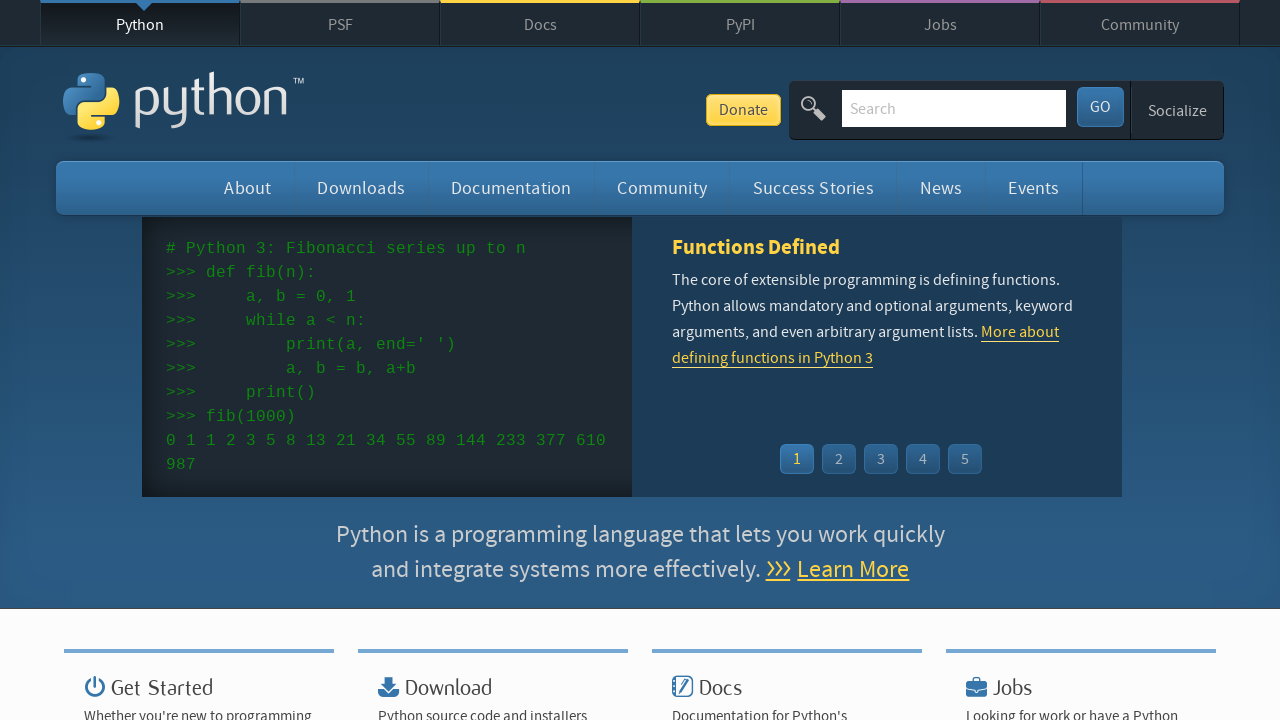

Navigated to Python.org homepage
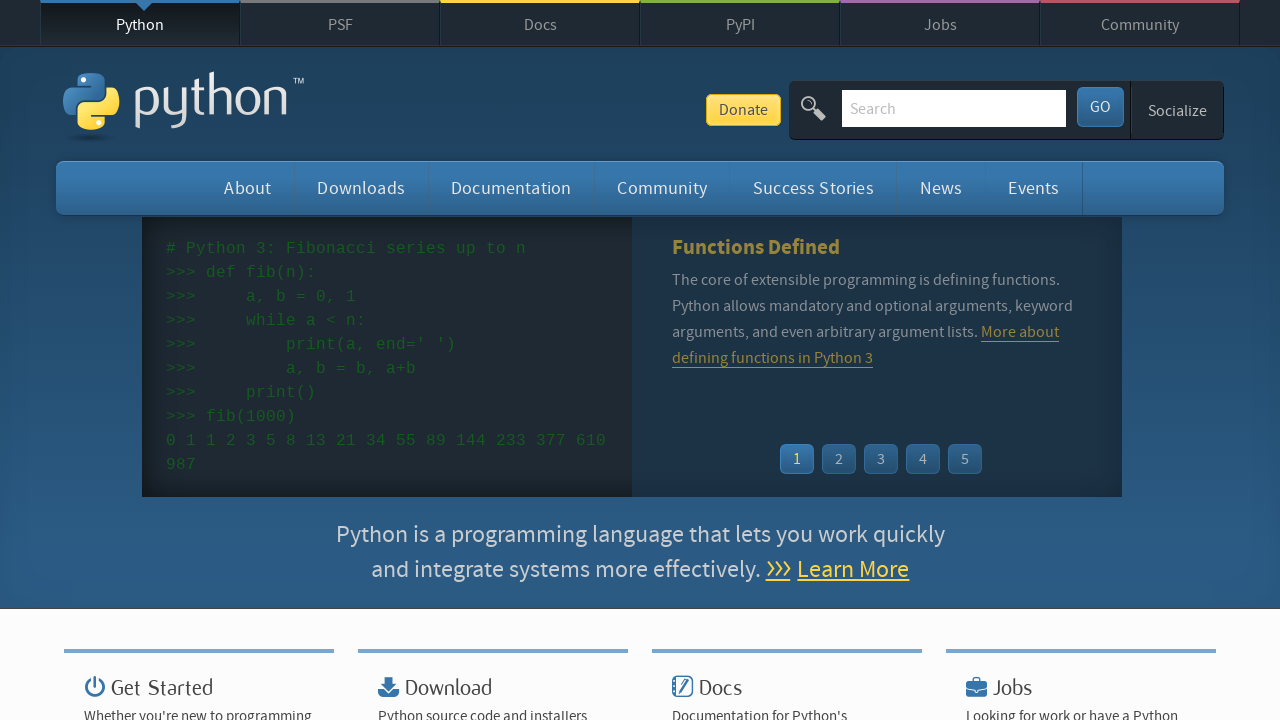

Event widget is now visible
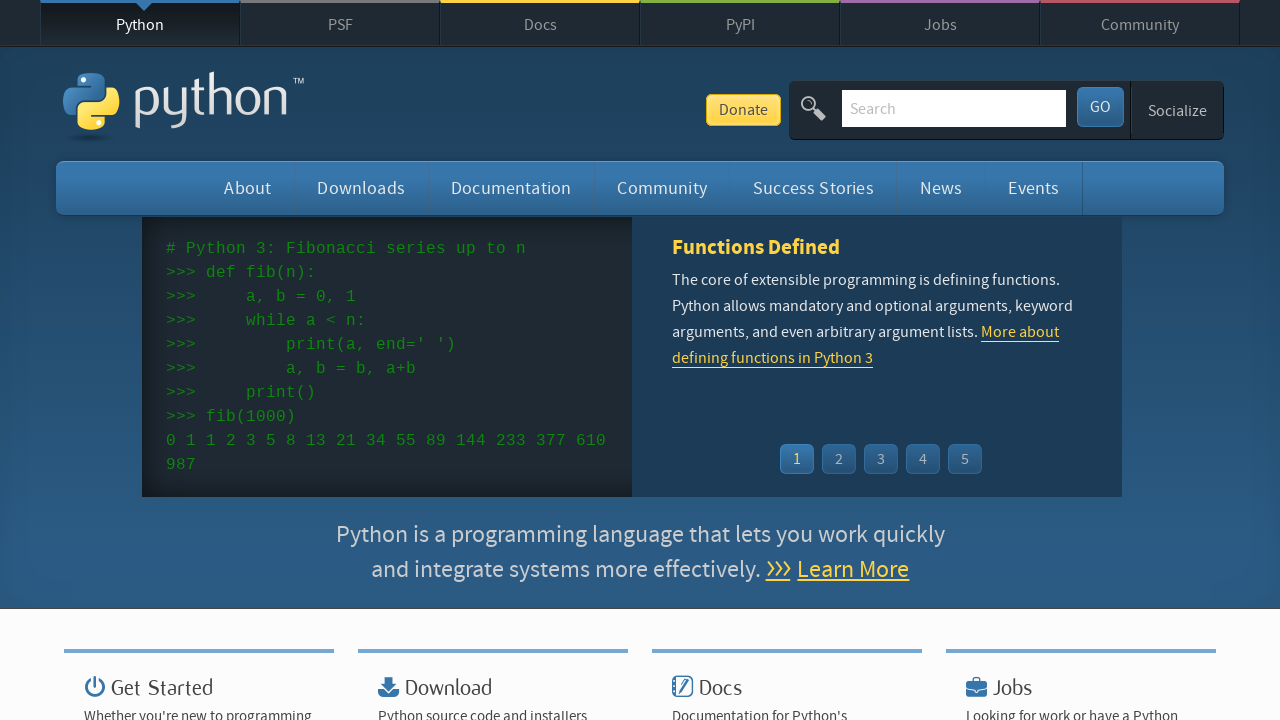

Event dates are displayed in the widget
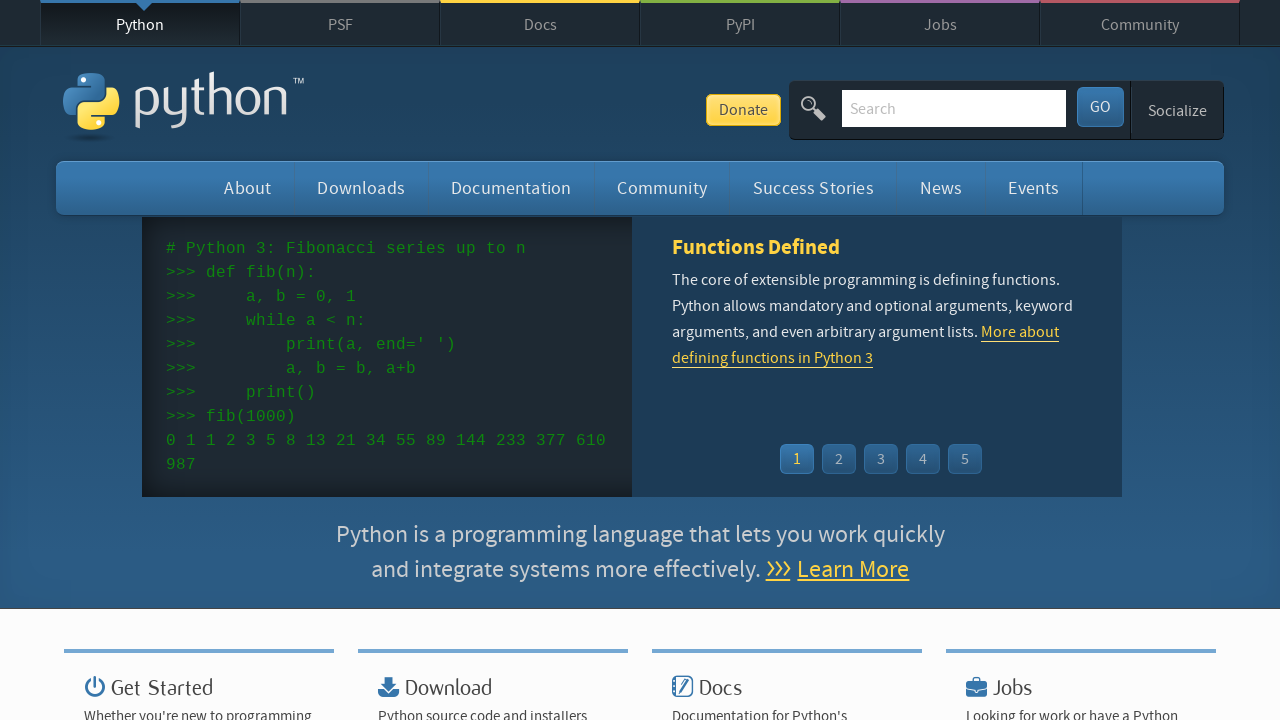

Event names/links are displayed in the widget
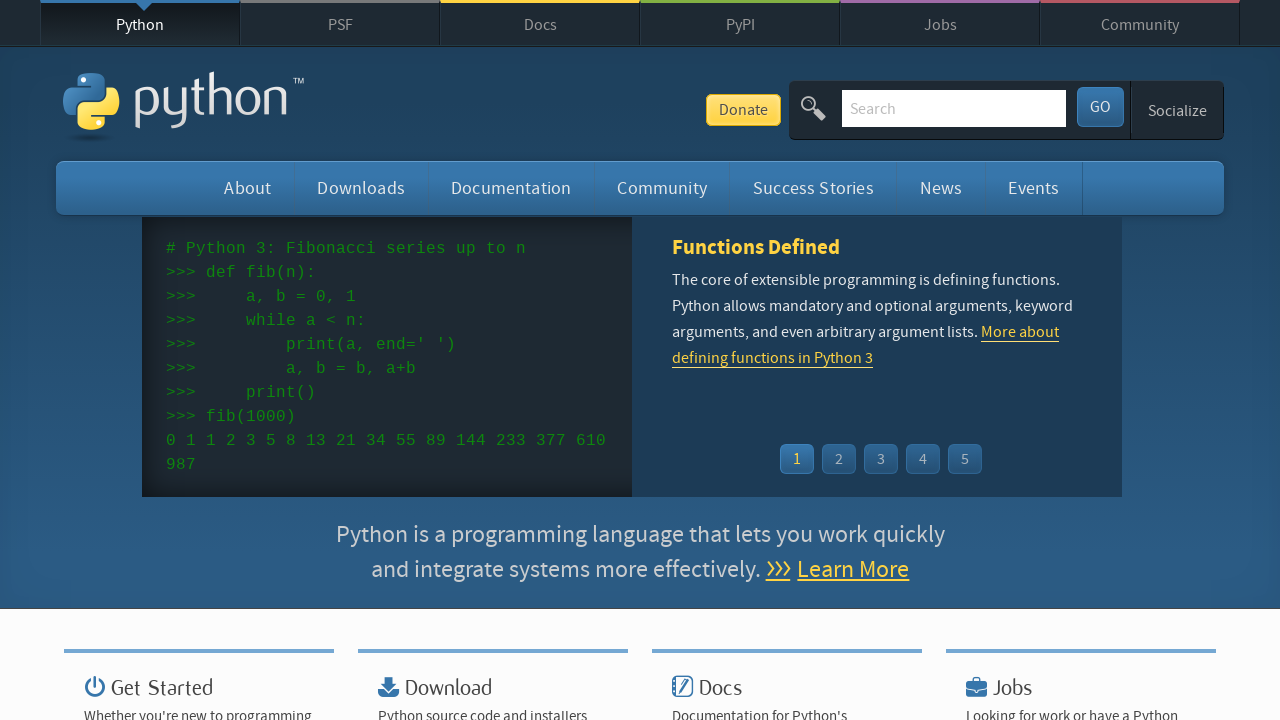

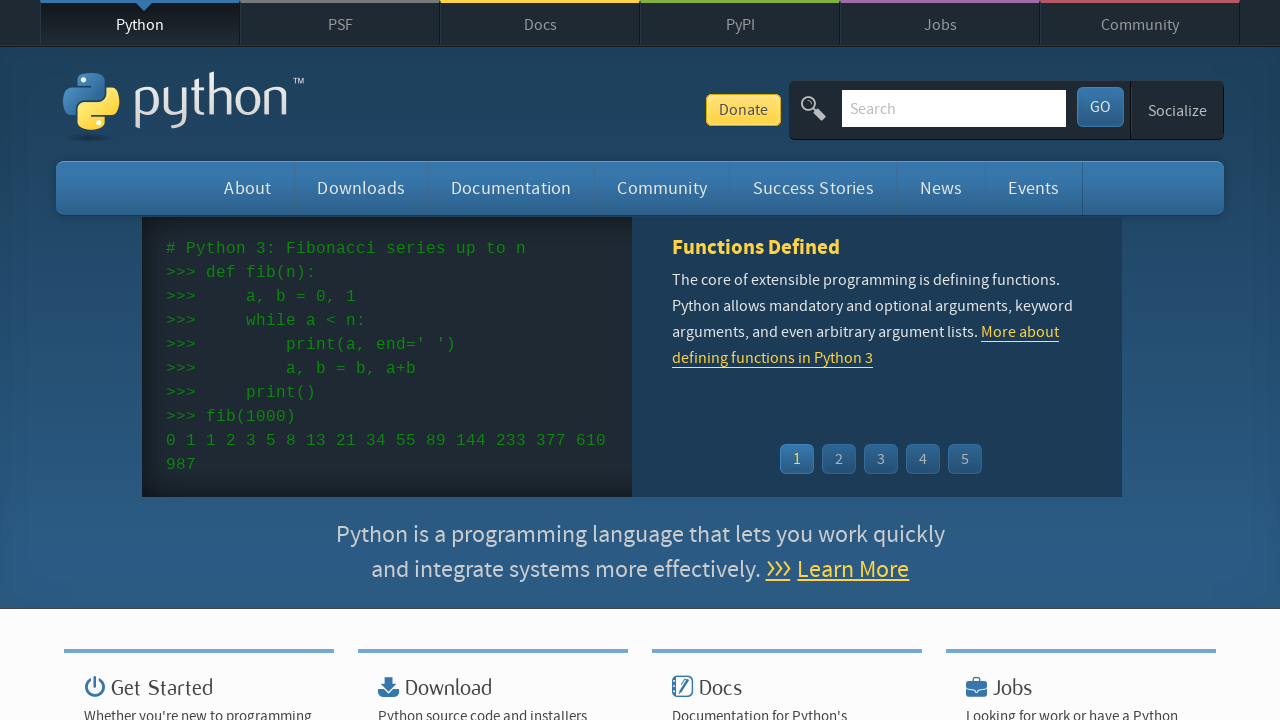